Verifies that the Permanent Address textarea has resizable styling (form-control class).

Starting URL: https://demoqa.com/elements

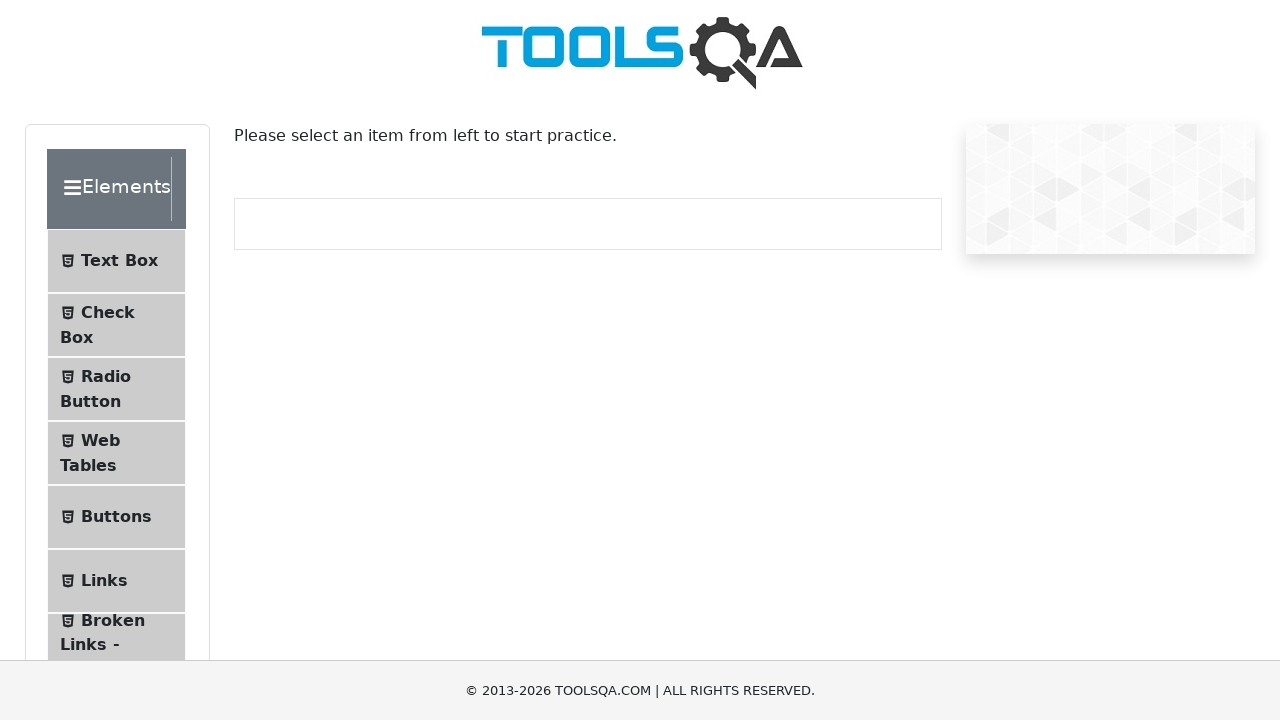

Clicked on Text Box menu item at (119, 261) on internal:text="Text Box"i
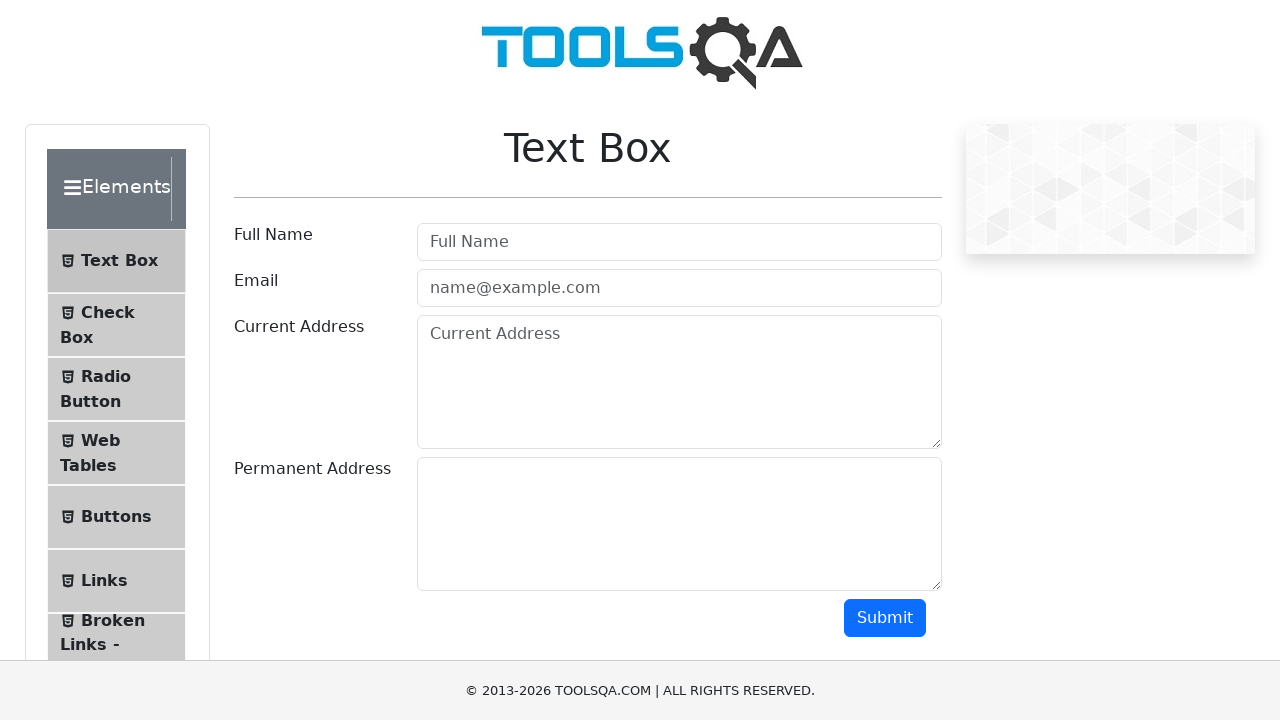

Navigated to text-box page
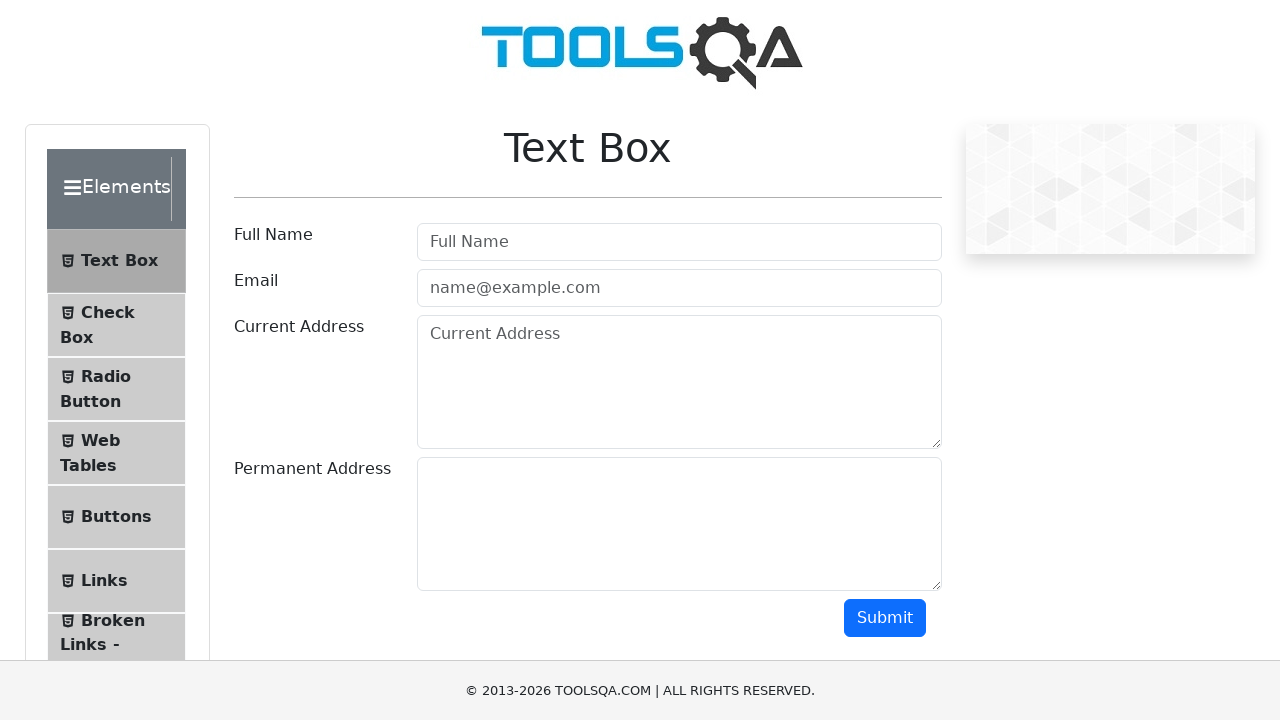

Permanent Address textarea is visible
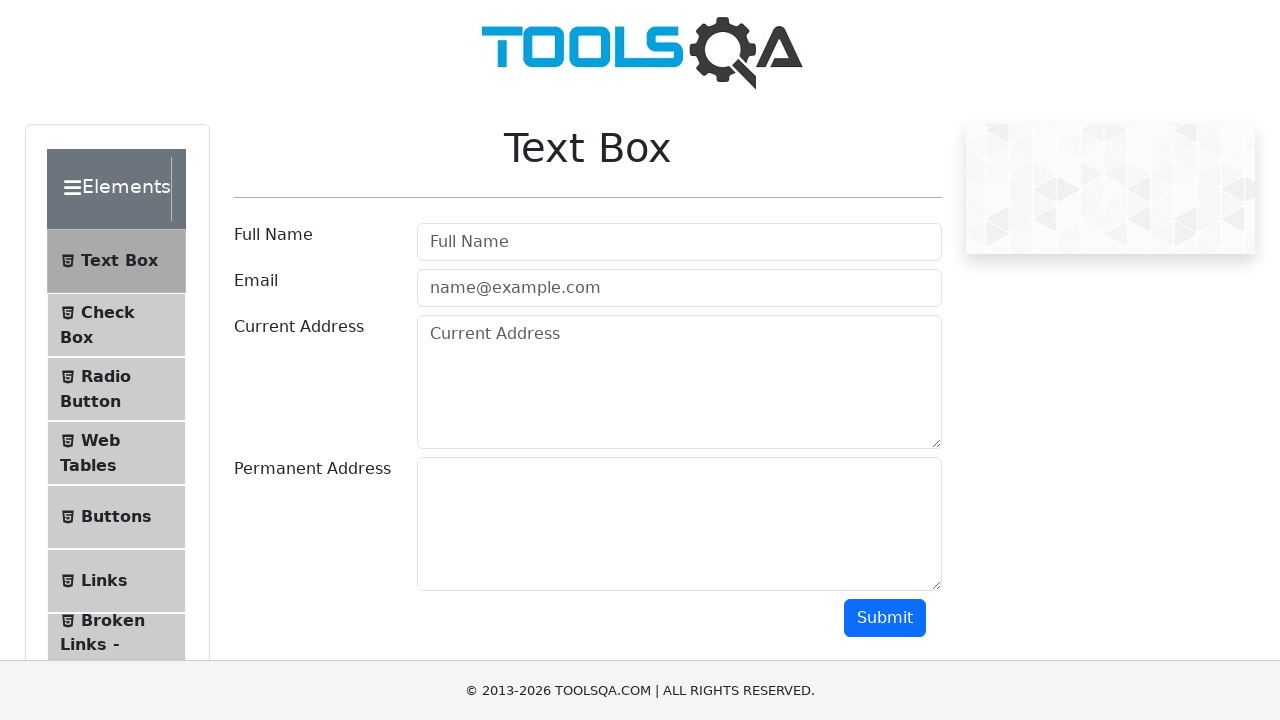

Verified Permanent Address textarea has form-control class: True
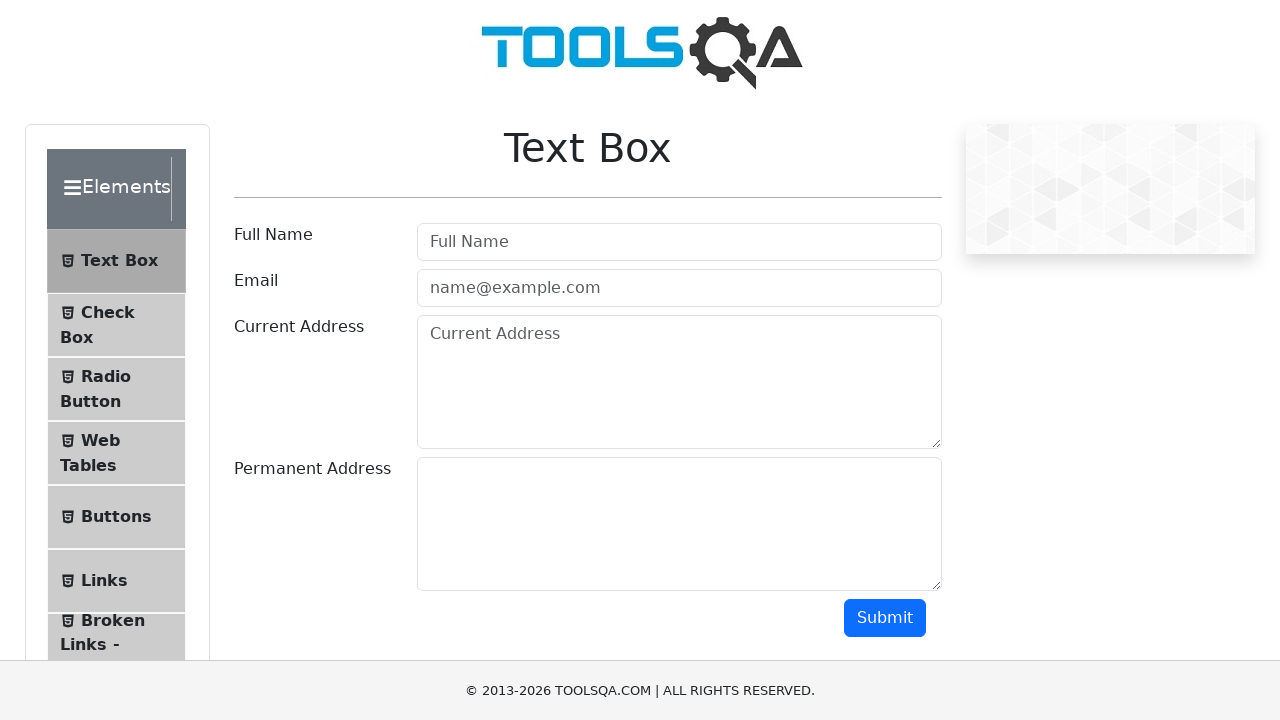

Assertion passed: Permanent Address textarea has resizable form-control styling
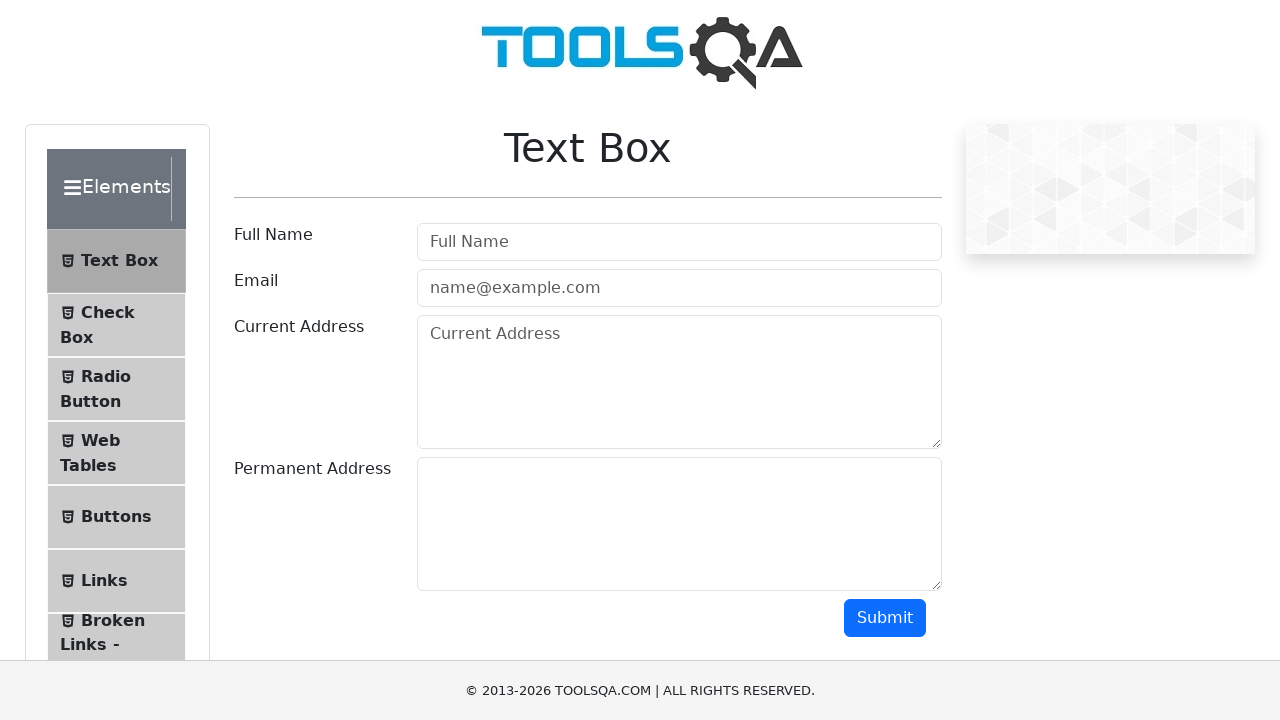

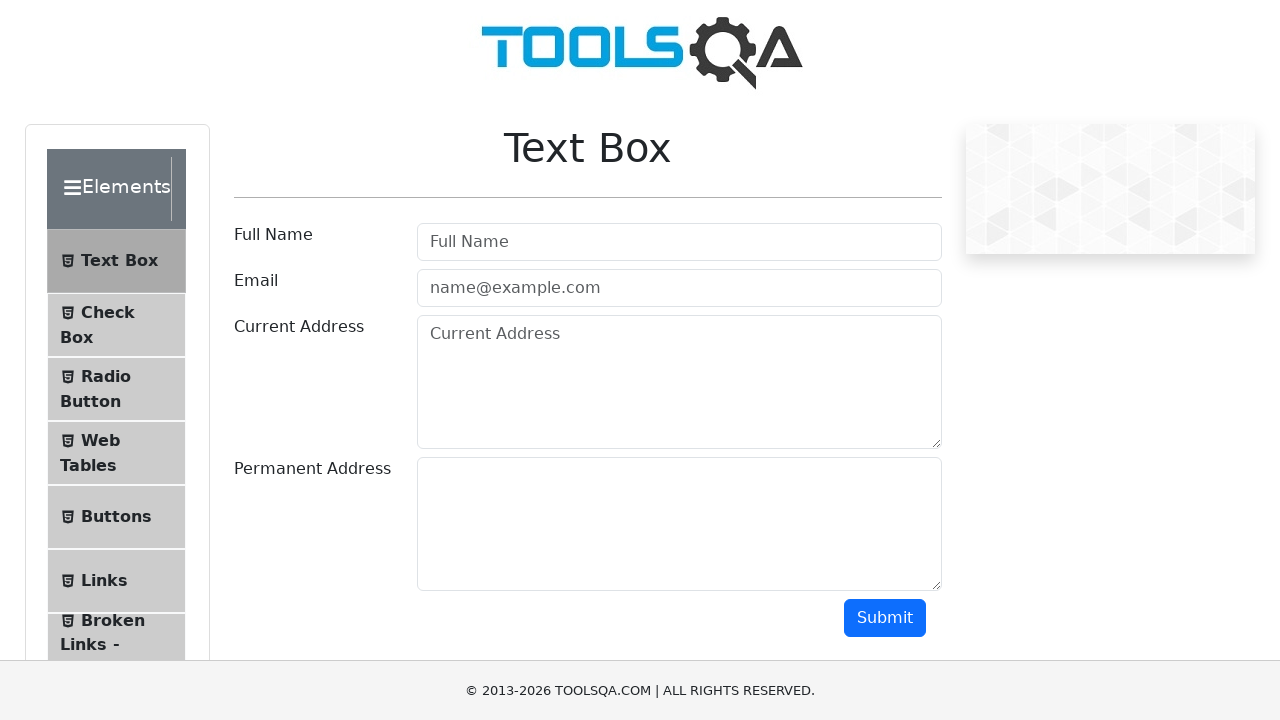